Tests the jQuery UI tooltip demo by switching to the demo iframe and interacting with the age input field to verify its tooltip attribute

Starting URL: https://jqueryui.com/tooltip/

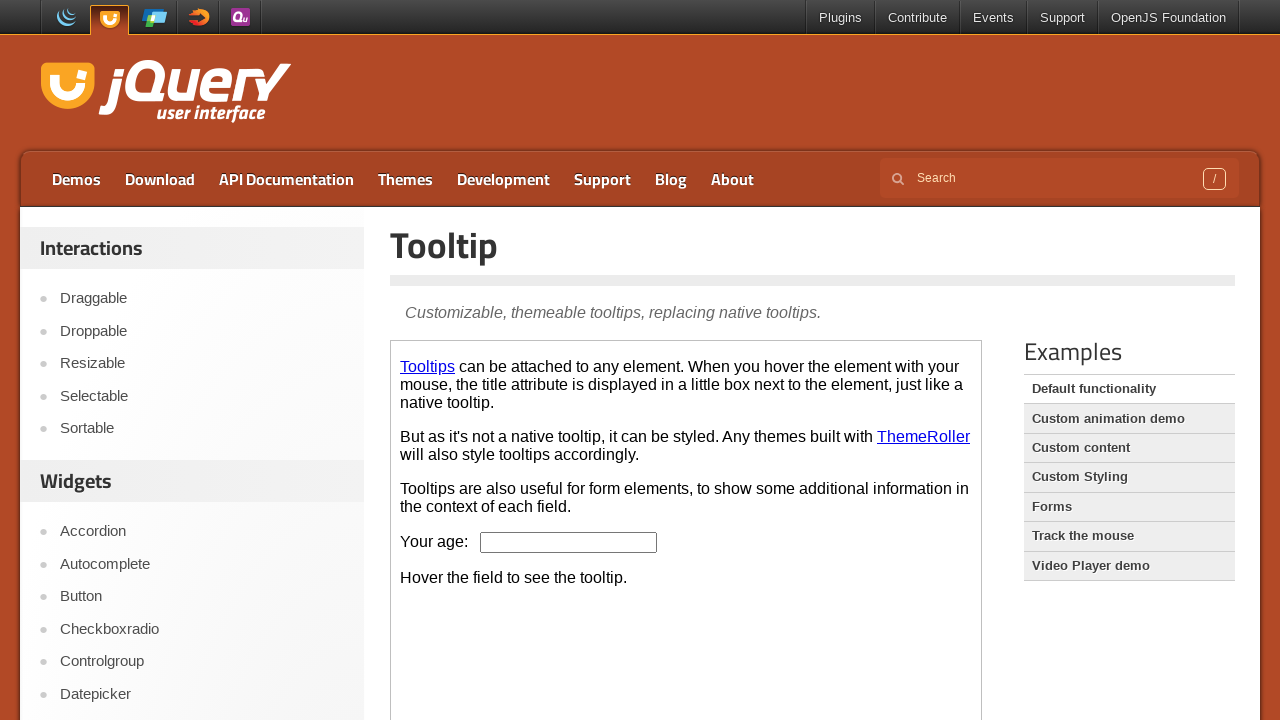

Located the demo iframe
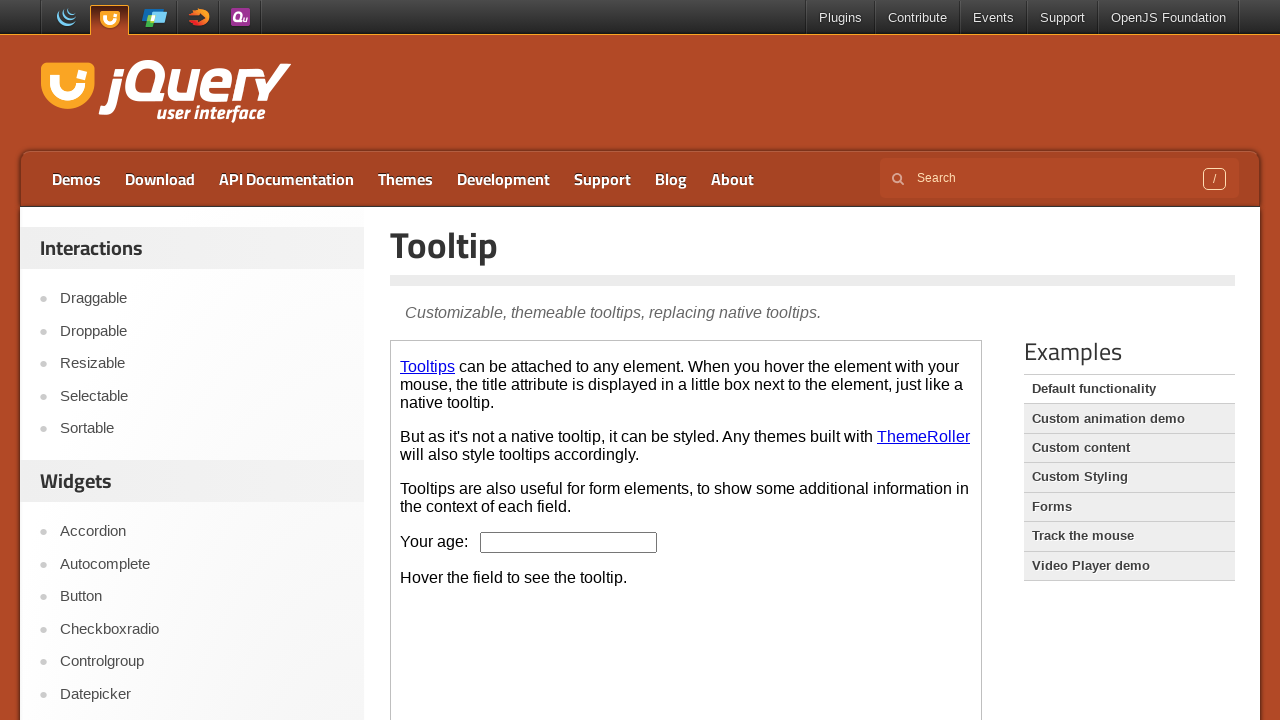

Located the age input field within the demo iframe
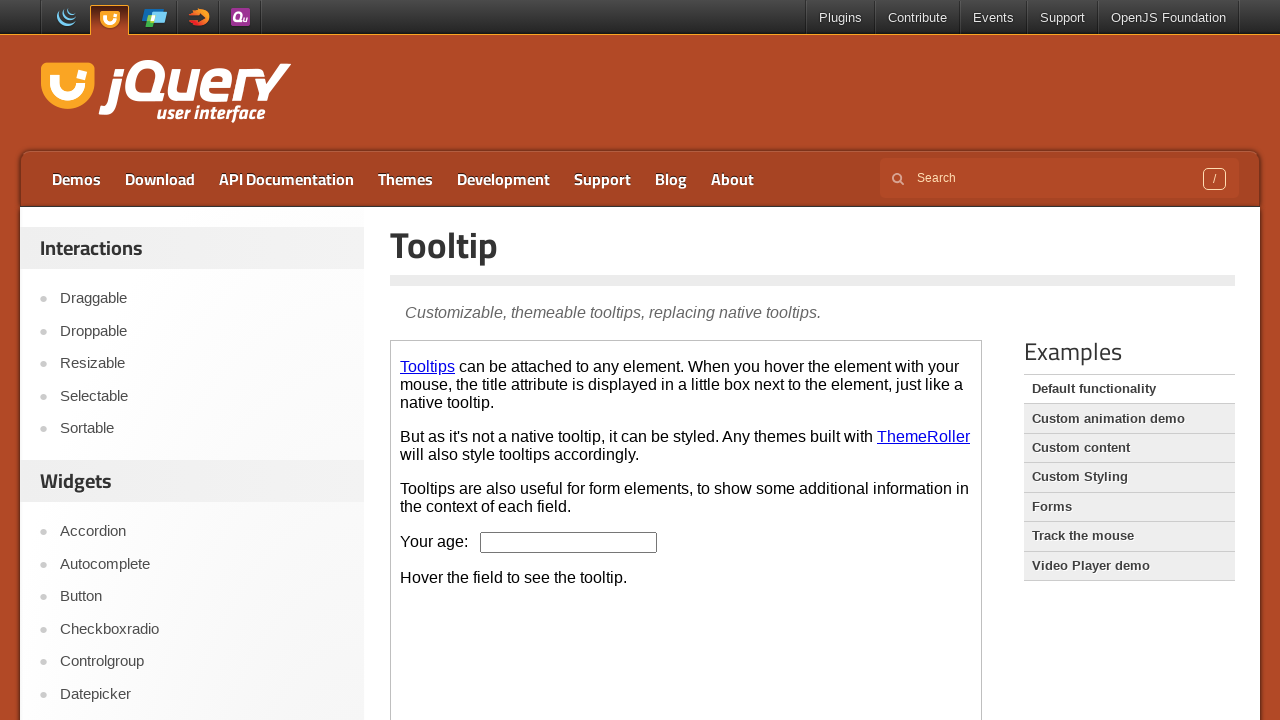

Age input field is ready
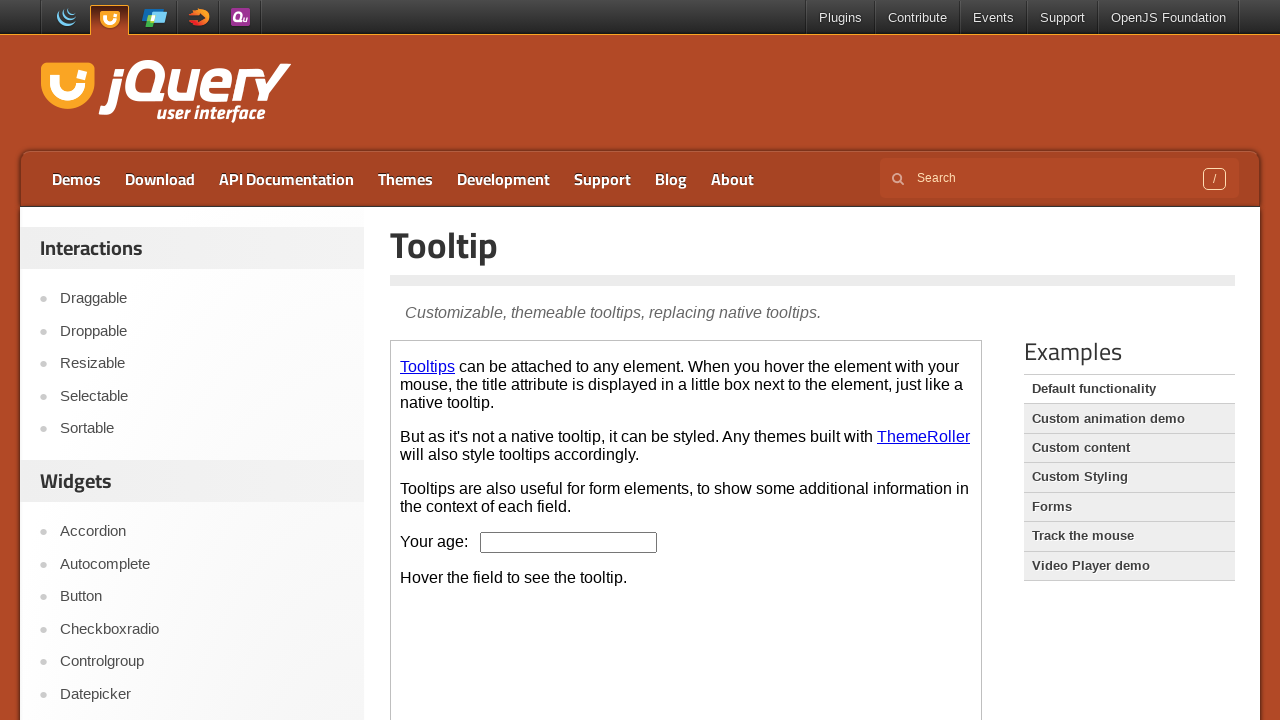

Hovered over age input field to trigger tooltip at (569, 542) on .demo-frame >> internal:control=enter-frame >> #age
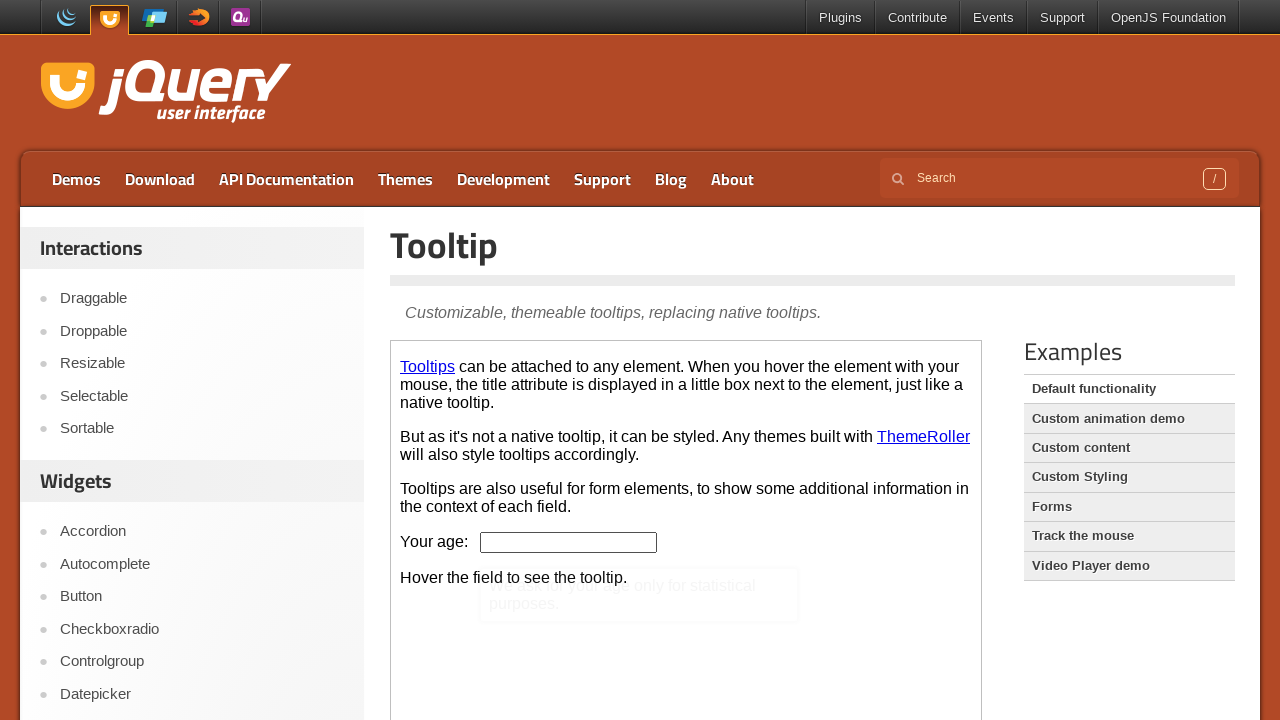

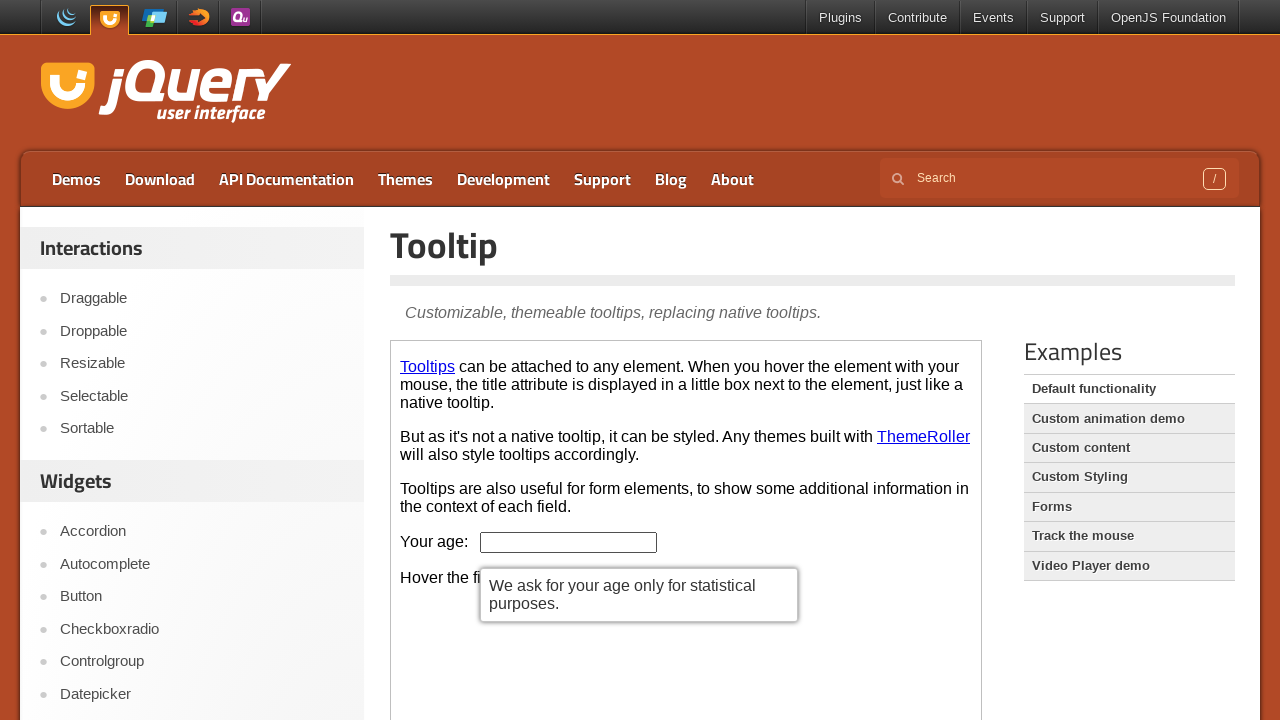